Fills out the student registration form with only the minimum required fields (first name, last name, gender, and phone number), then verifies the submitted data

Starting URL: https://demoqa.com/automation-practice-form

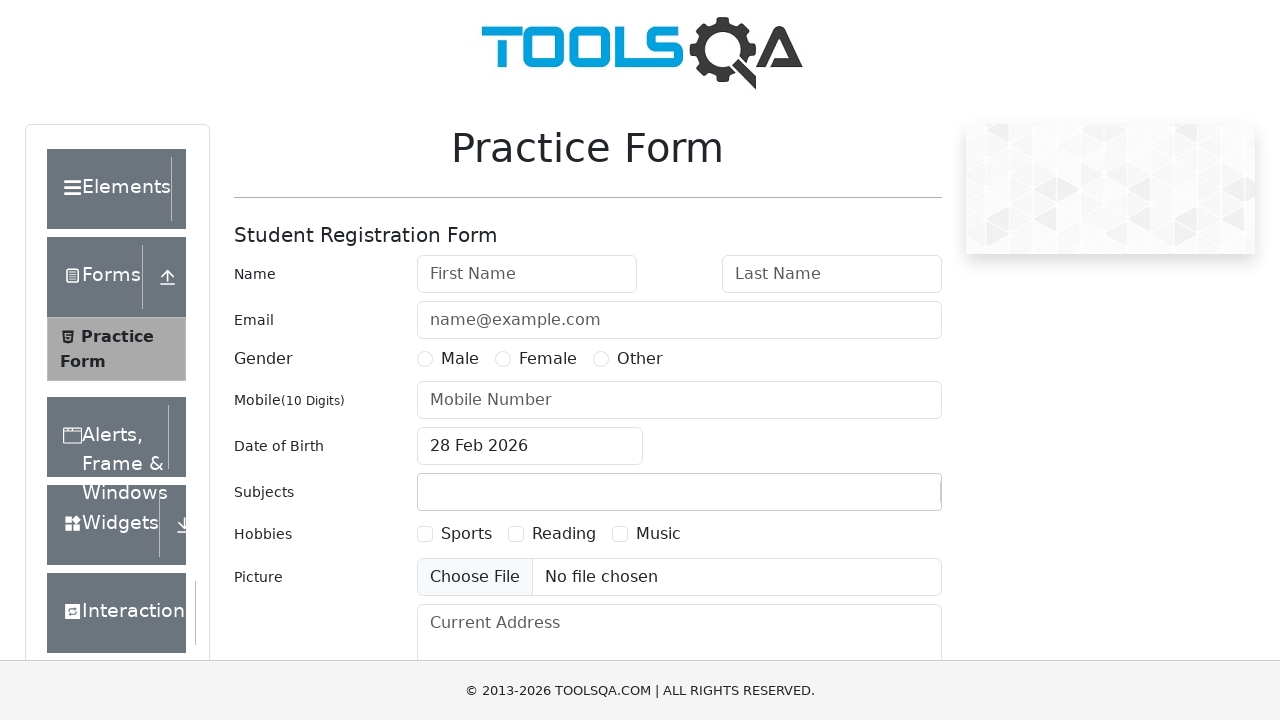

Filled first name field with 'Sarah' on #firstName
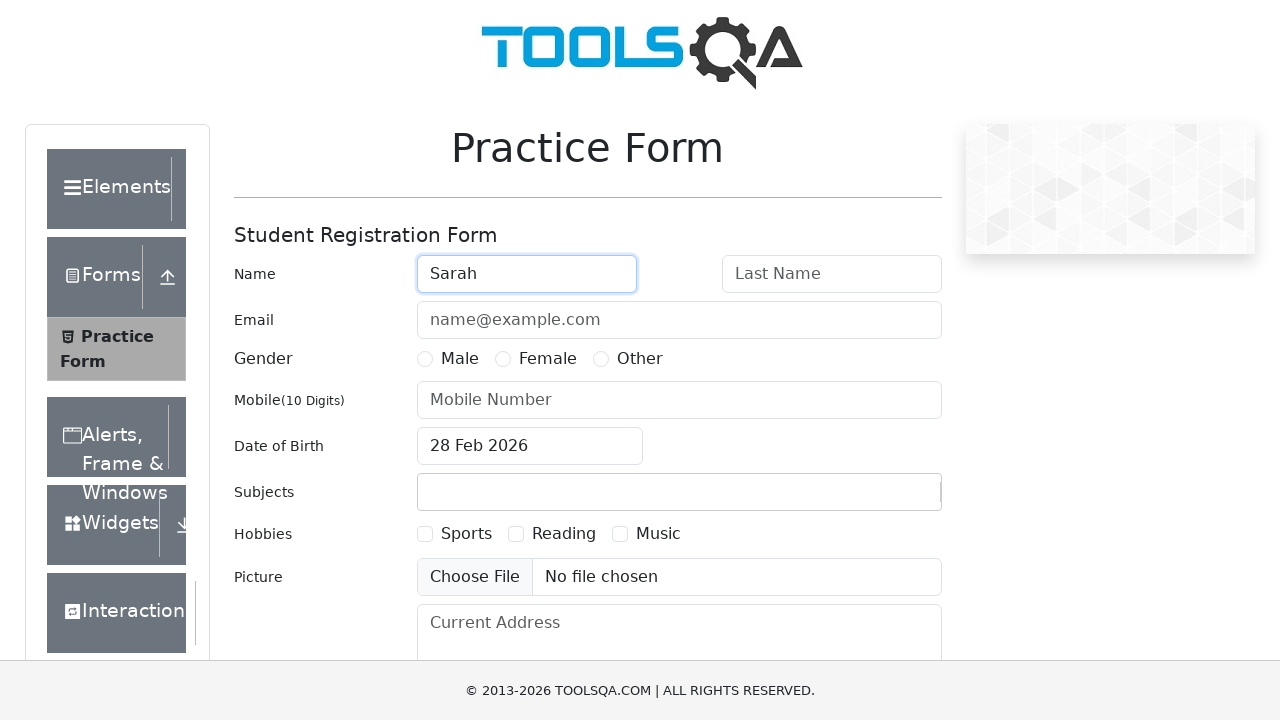

Filled last name field with 'Johnson' on #lastName
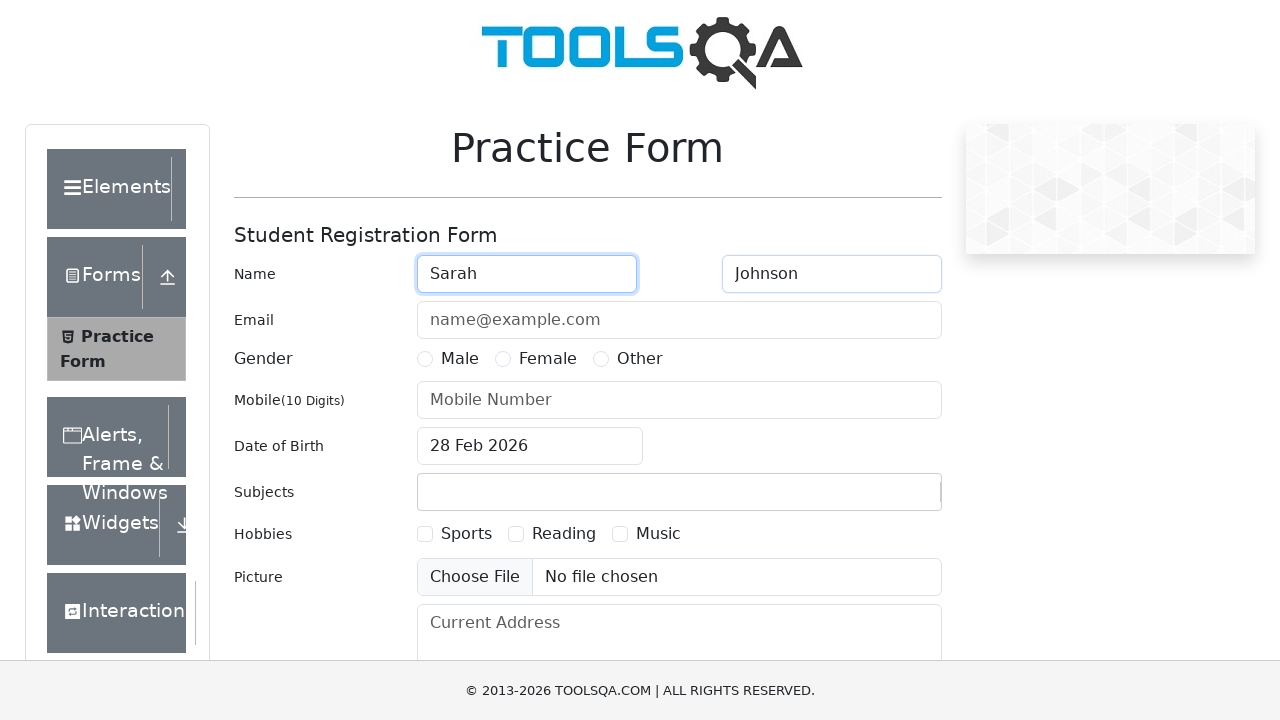

Selected Female gender option at (548, 359) on label[for='gender-radio-2']
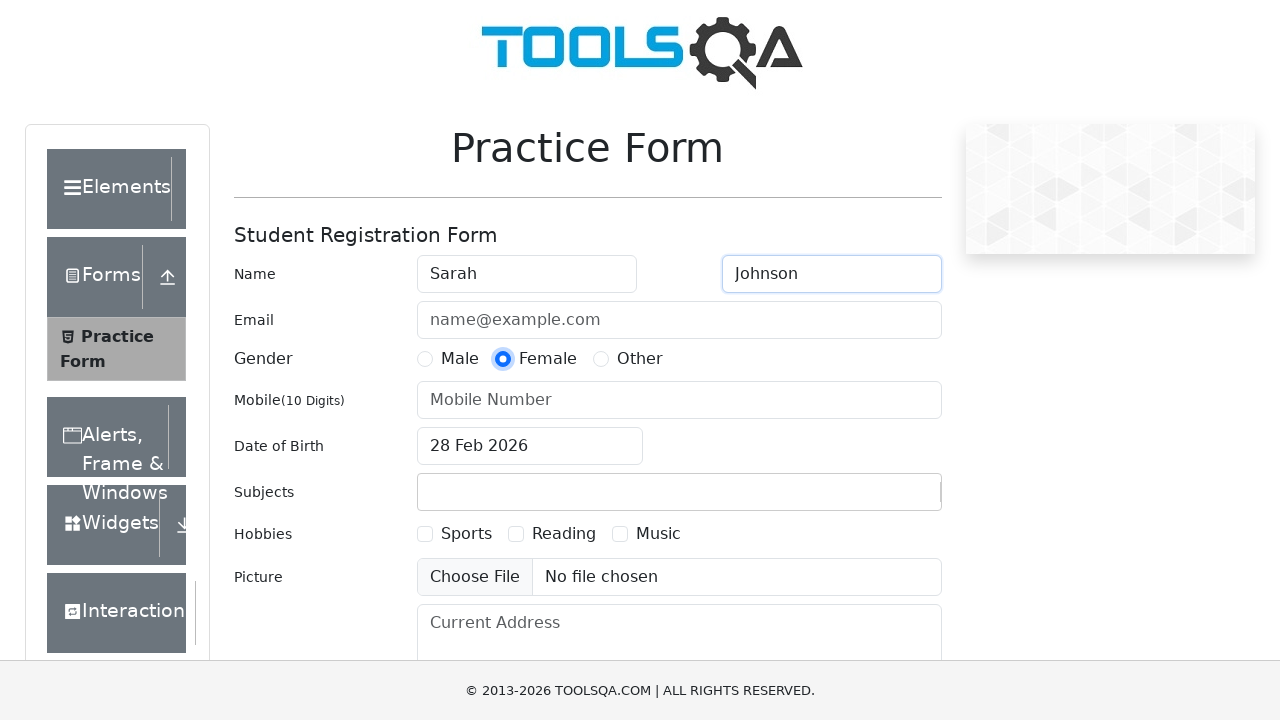

Filled phone number field with '9123456780' on #userNumber
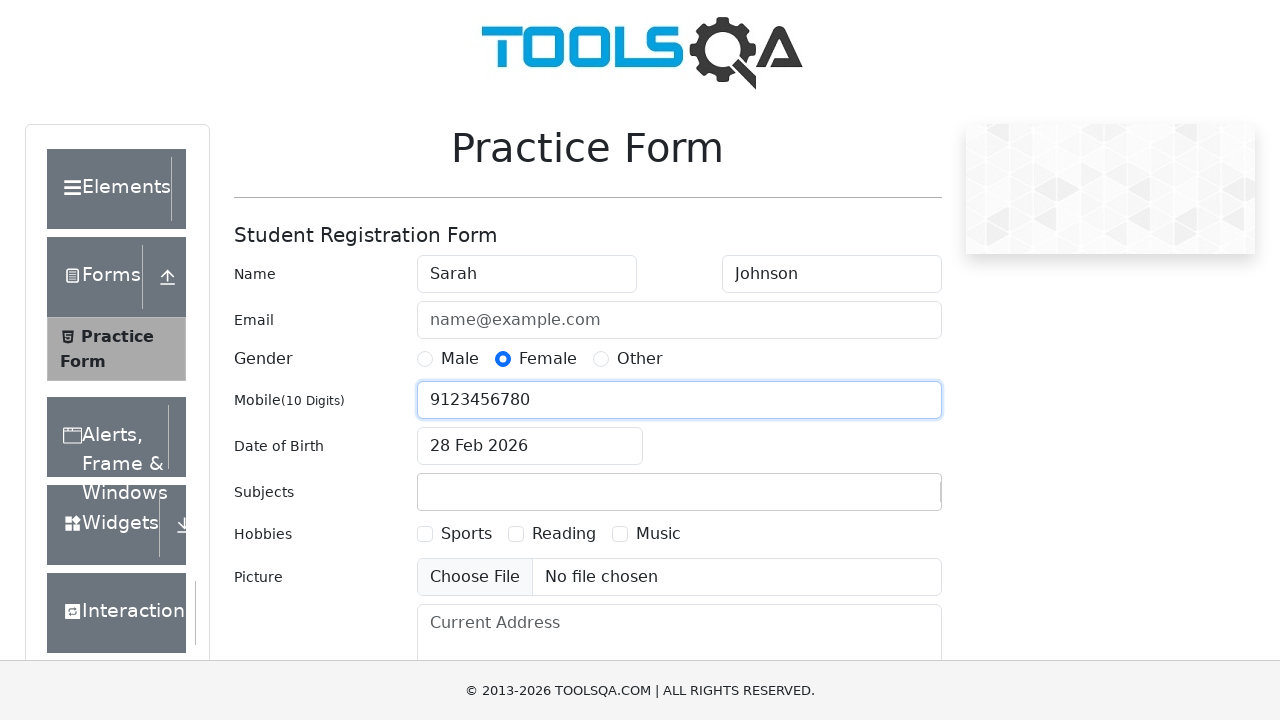

Clicked submit button to register student at (885, 499) on #submit
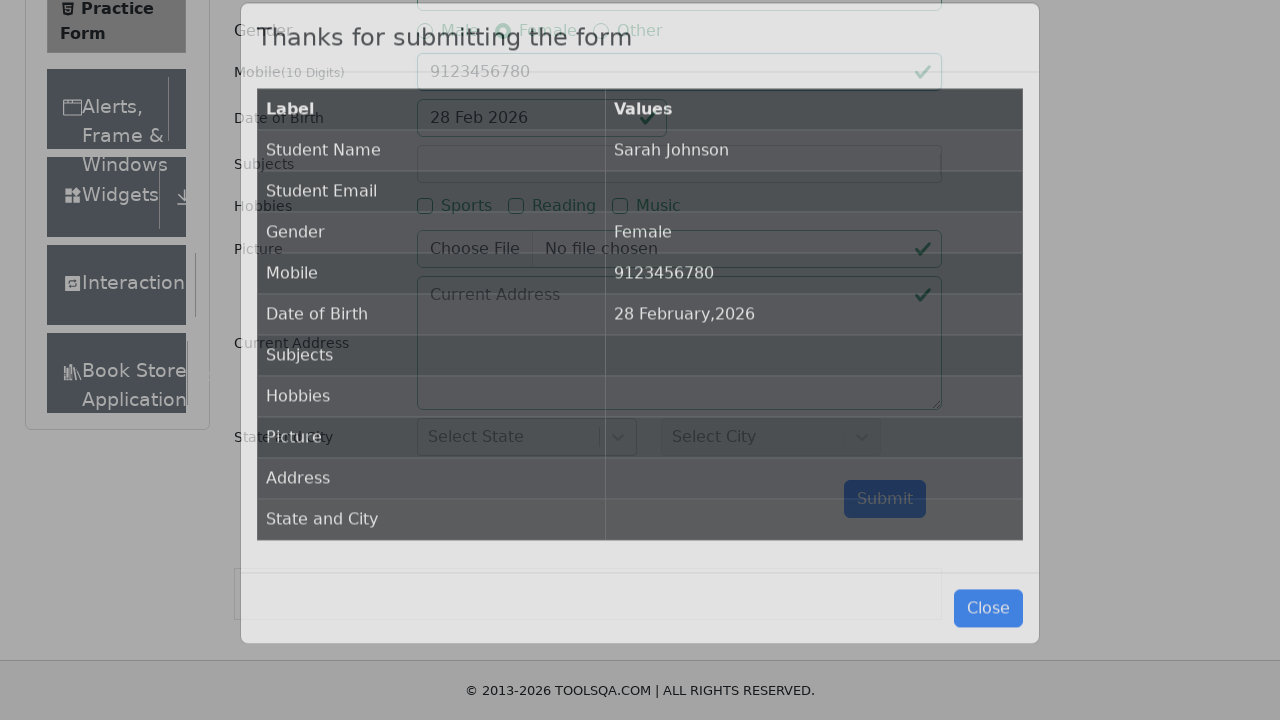

Results modal appeared after form submission
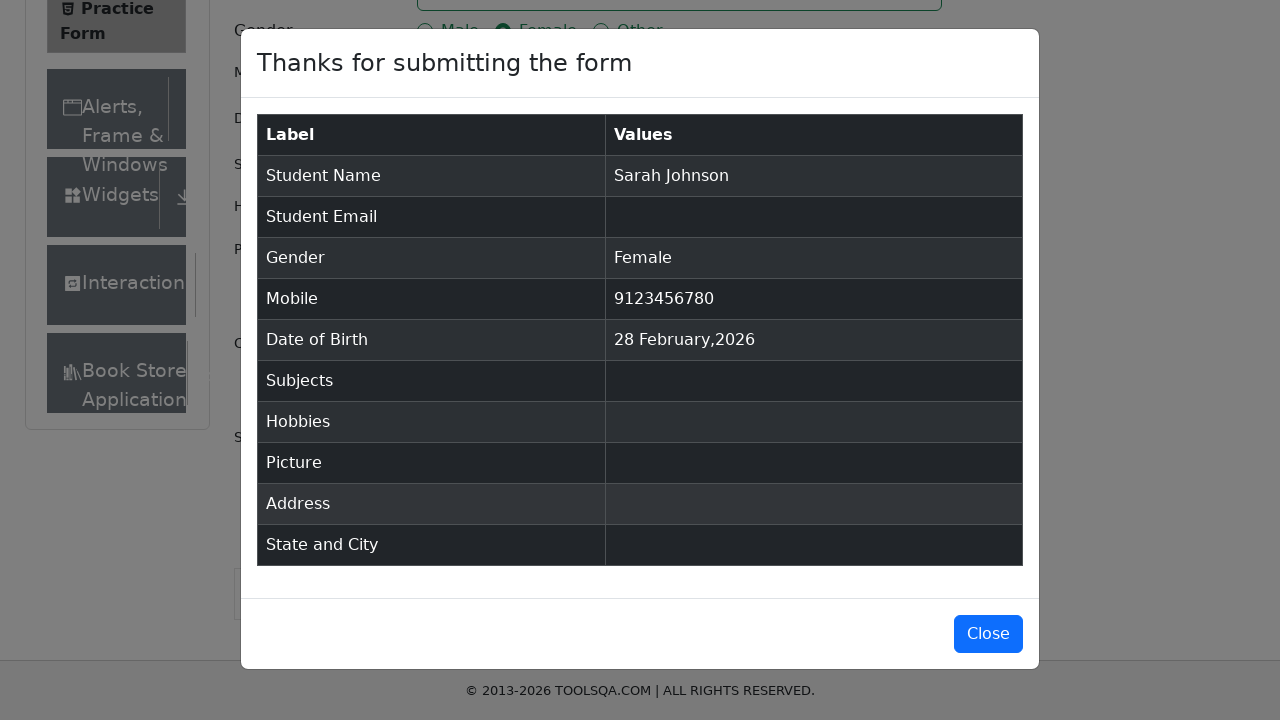

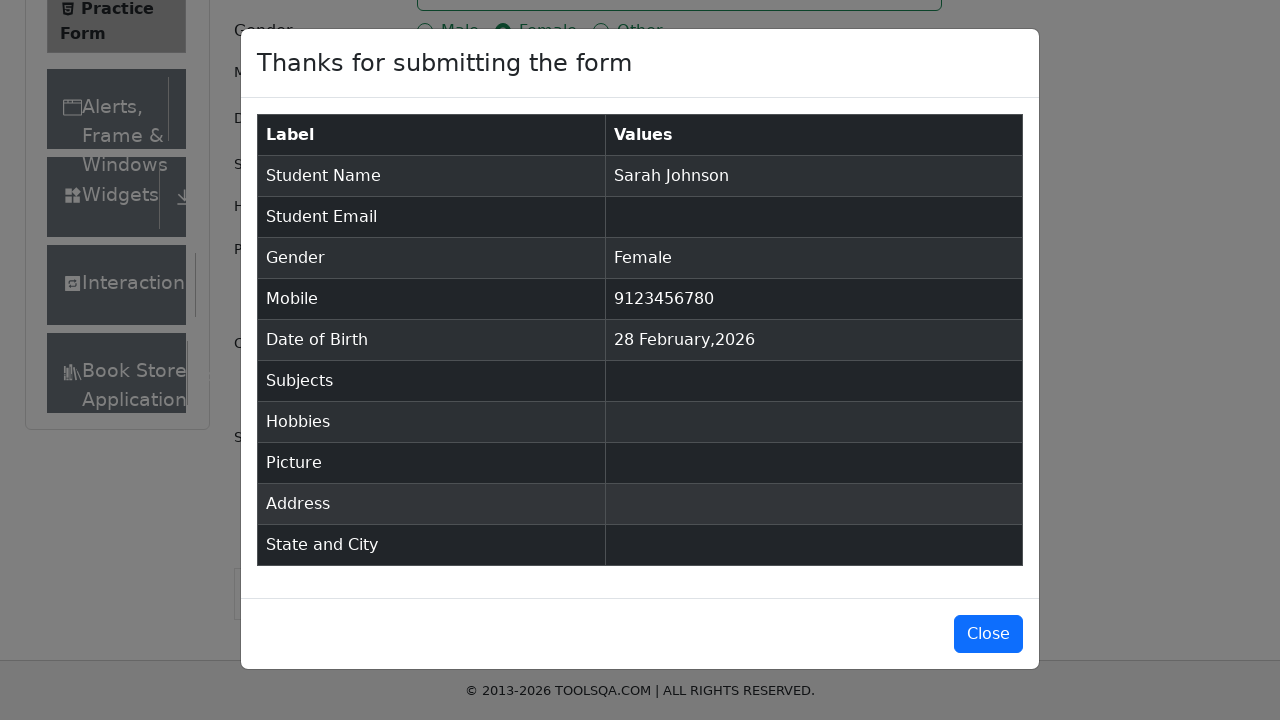